Tests dropdown menu navigation by hovering over menu items and clicking on a secondary action to verify page content changes

Starting URL: https://crossbrowsertesting.github.io/hover-menu.html

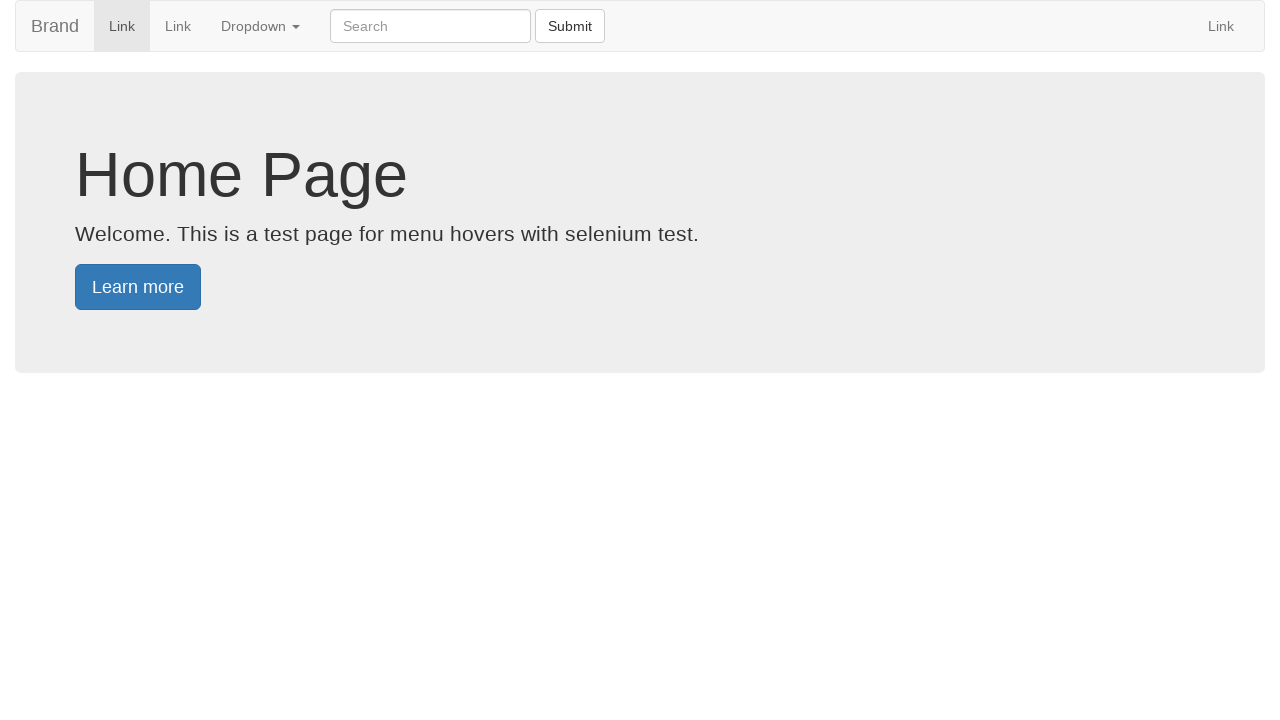

Hovered over main dropdown menu at (260, 26) on xpath=//a[@class='dropdown-toggle' and contains(text(), 'Dropdown ')]
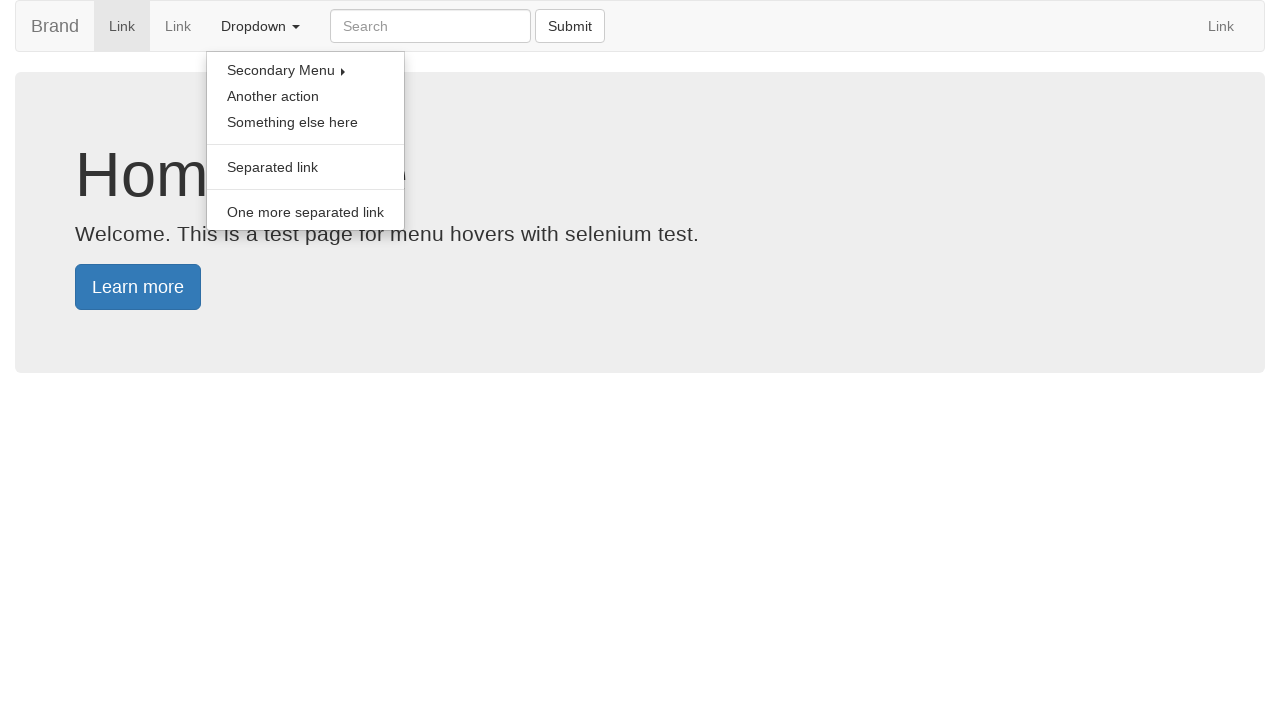

Clicked on dropdown menu to open it at (260, 26) on xpath=//a[@class='dropdown-toggle' and contains(text(), 'Dropdown ')]
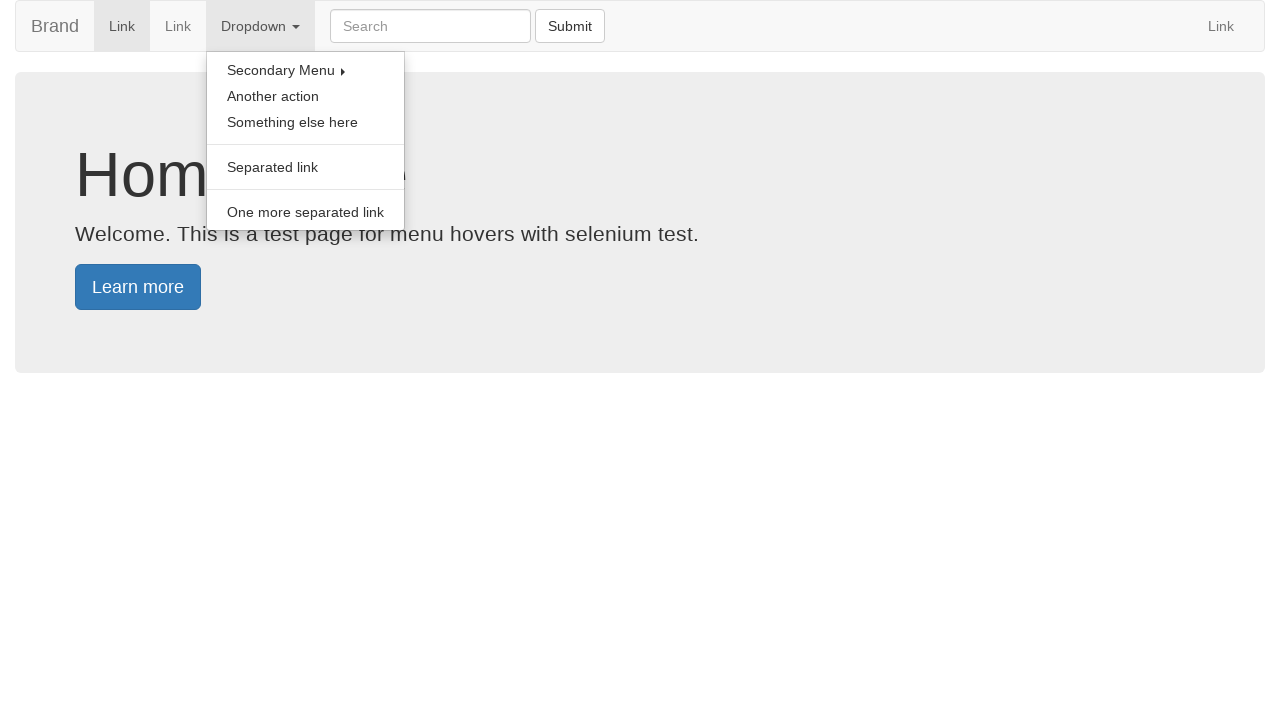

Hovered over secondary menu item at (306, 70) on xpath=//a[@class='dropdown-toggle' and contains(text(), 'Secondary Menu ')]
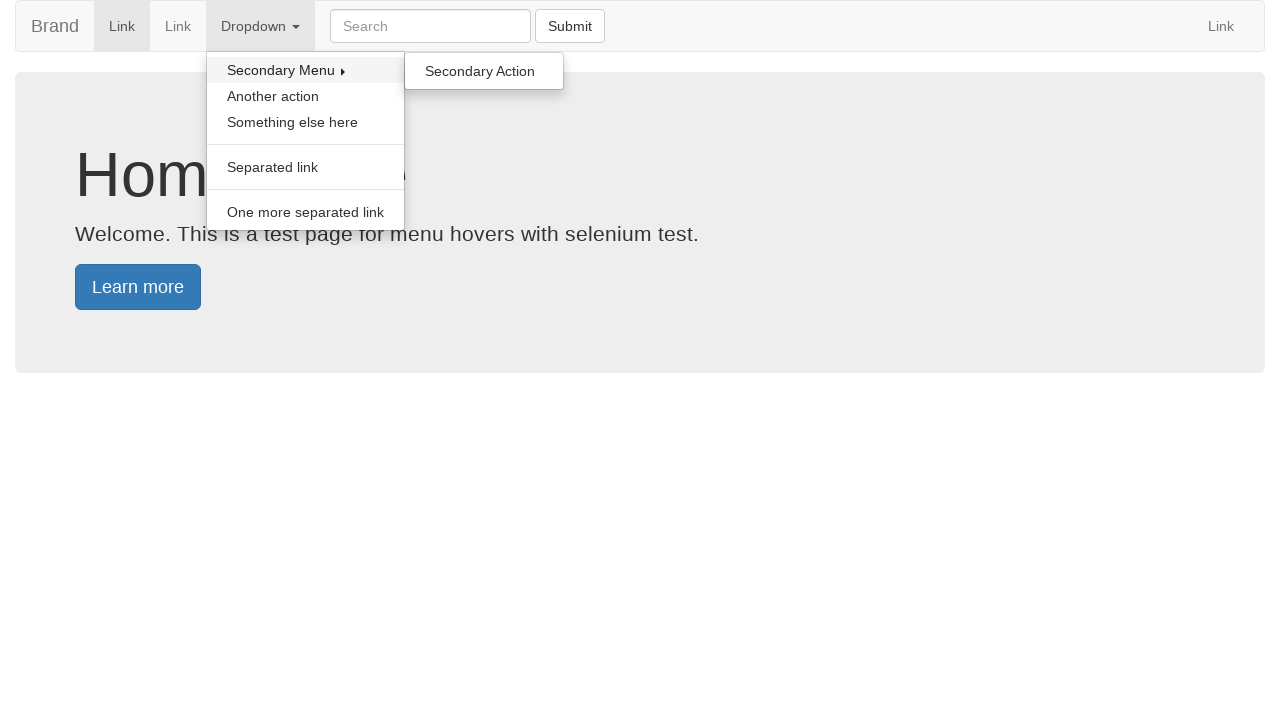

Clicked on secondary action at (484, 71) on xpath=//a[@onclick='handleSecondaryAction()']
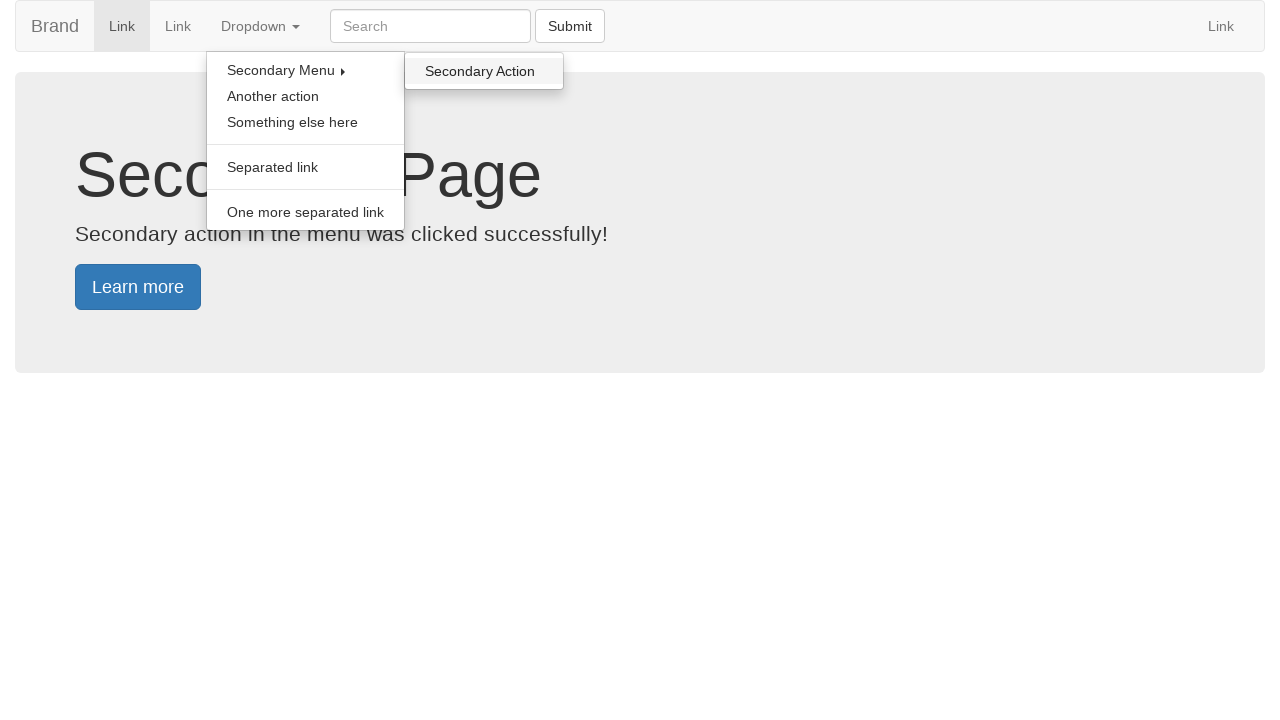

Secondary page content loaded
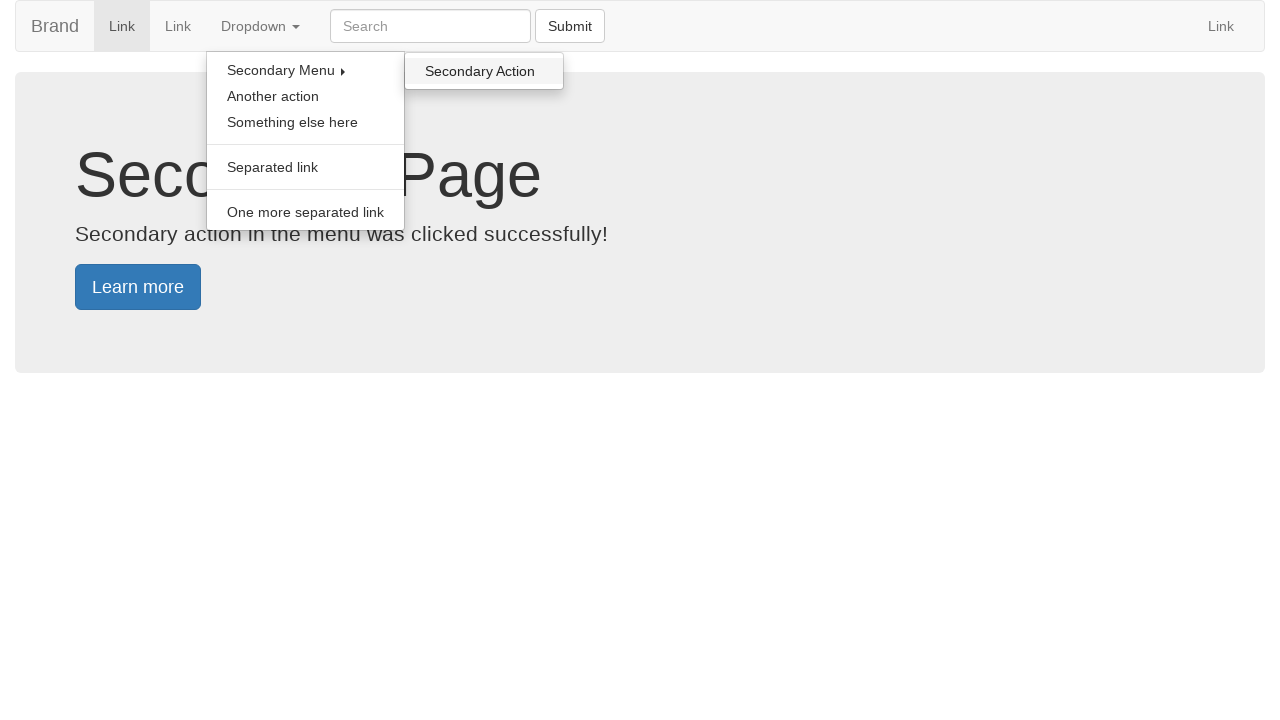

Retrieved secondary page text content
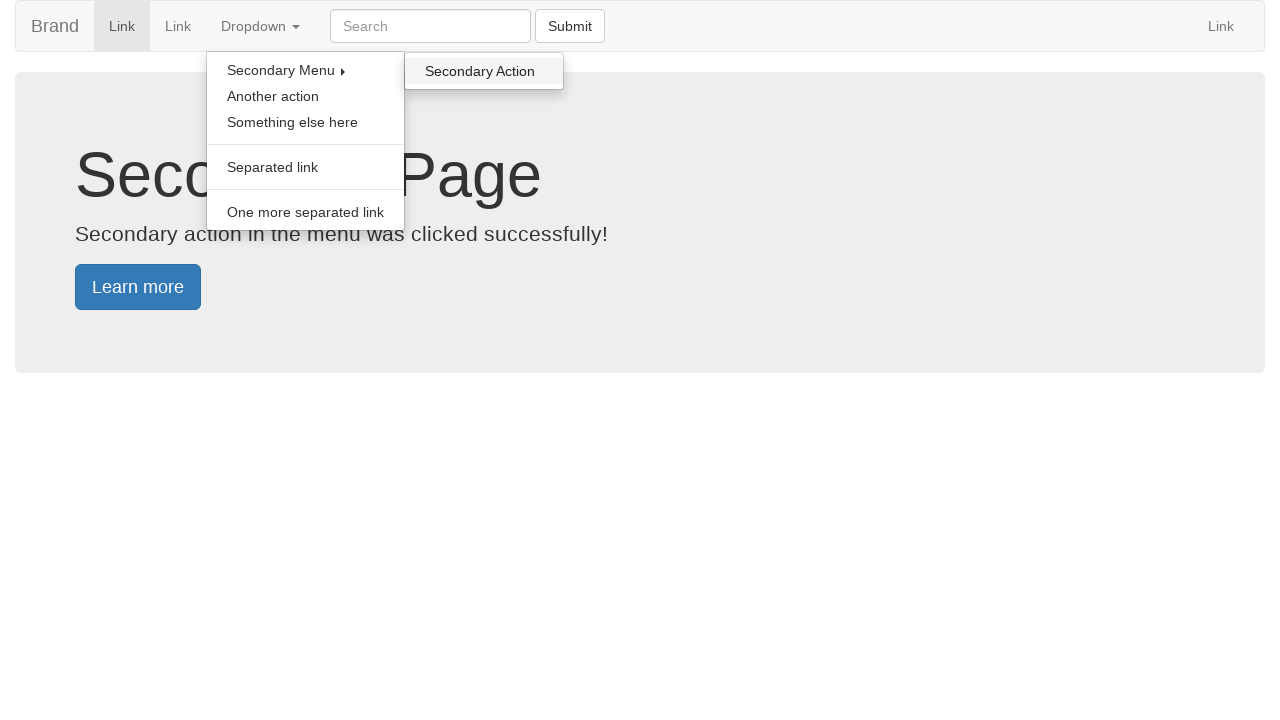

Verified 'Secondary Page' text is present on page
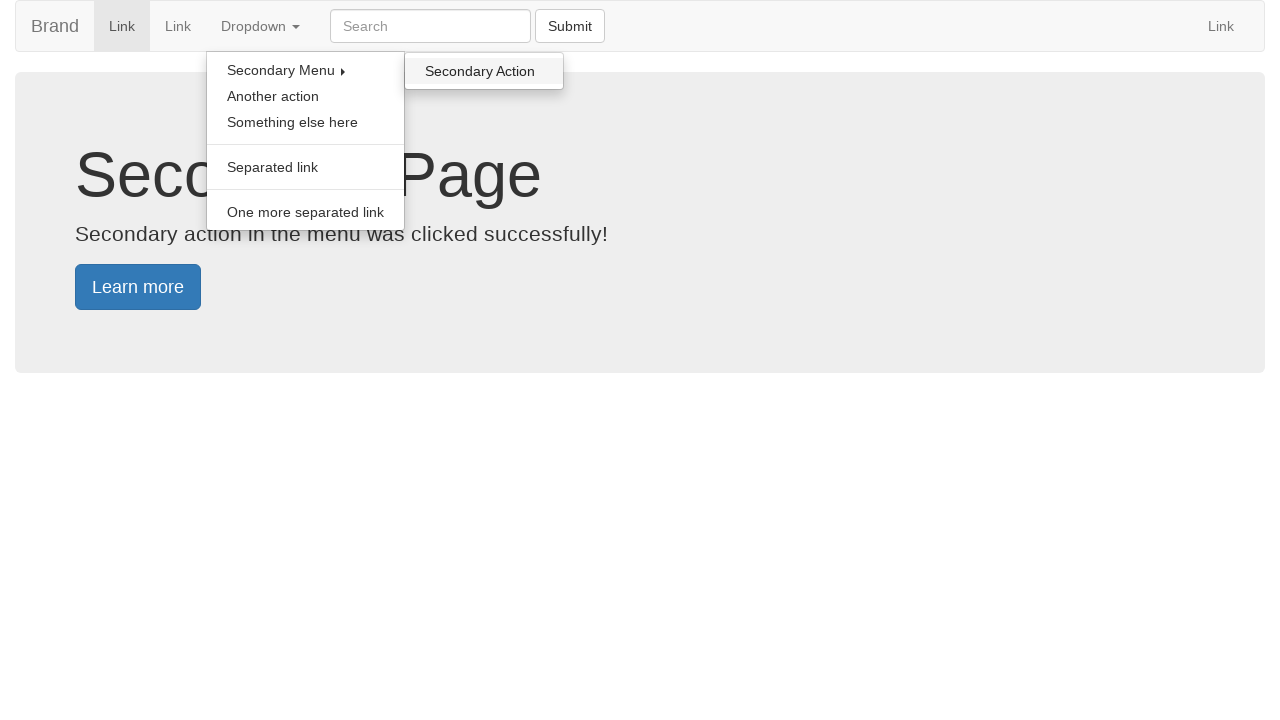

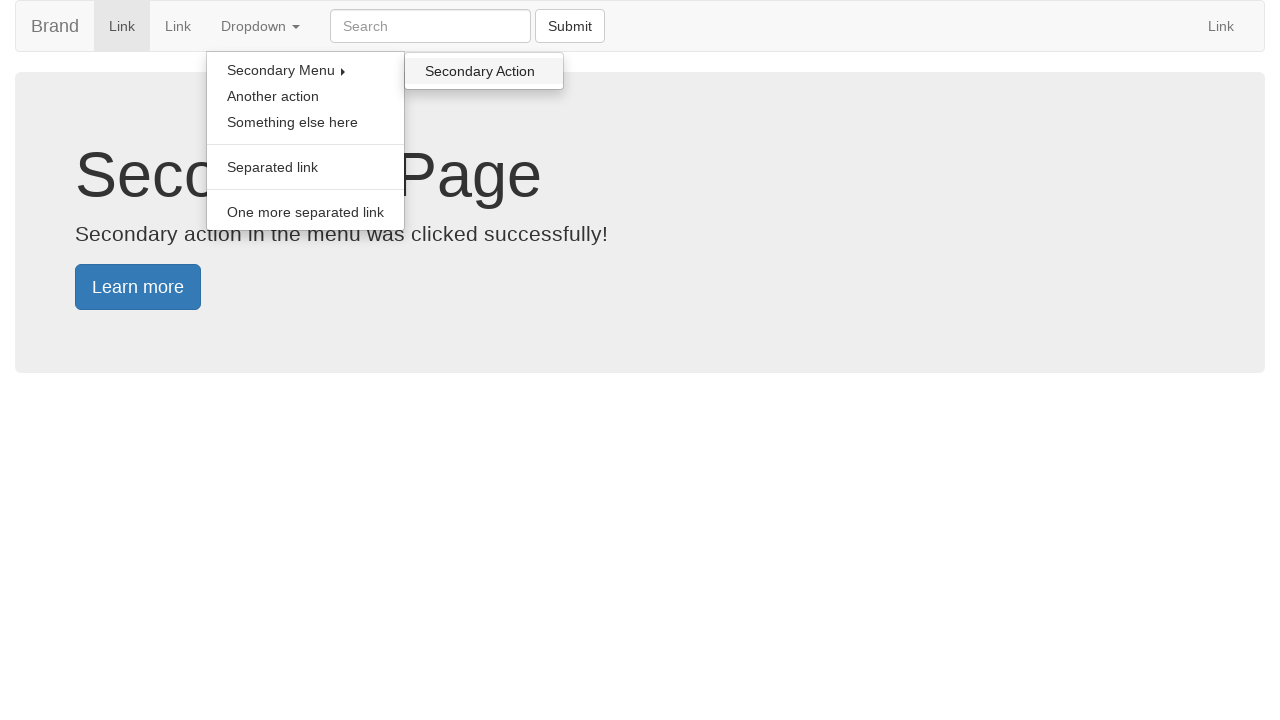